Tests scrolling down functionality on the home page to verify the page can be scrolled.

Starting URL: https://www.demoblaze.com/index.html

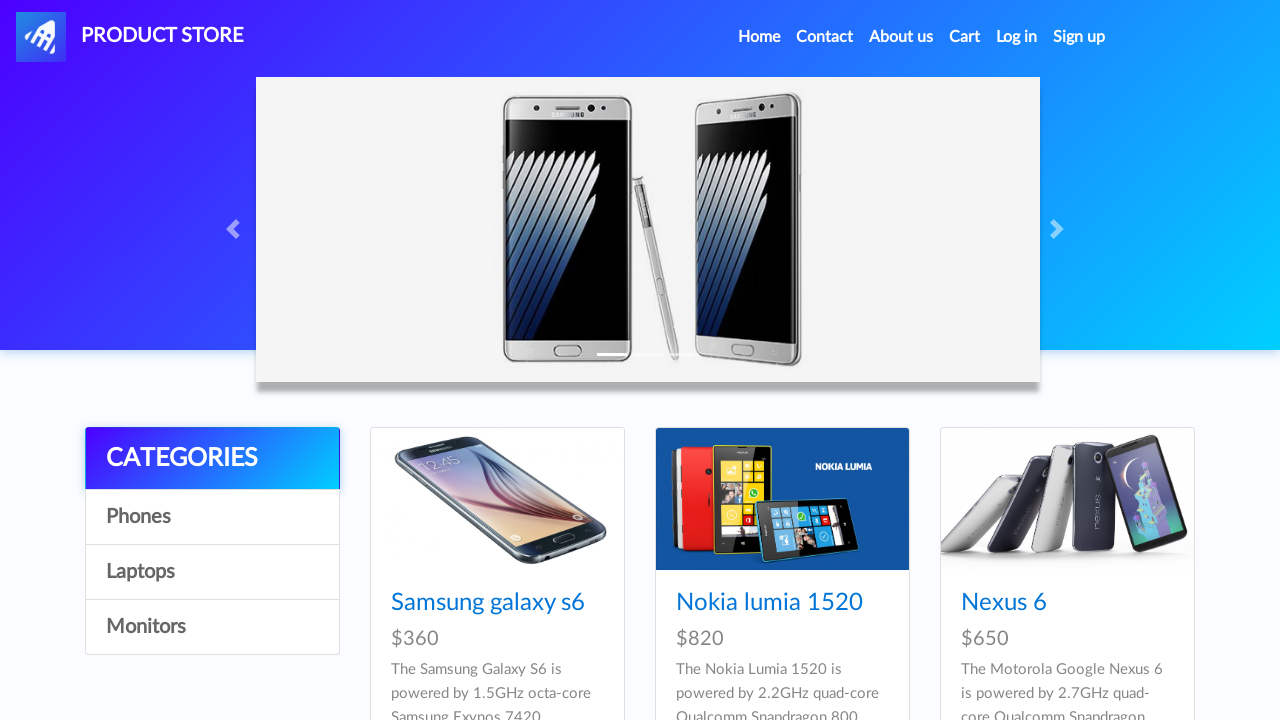

Waited for page to reach networkidle state
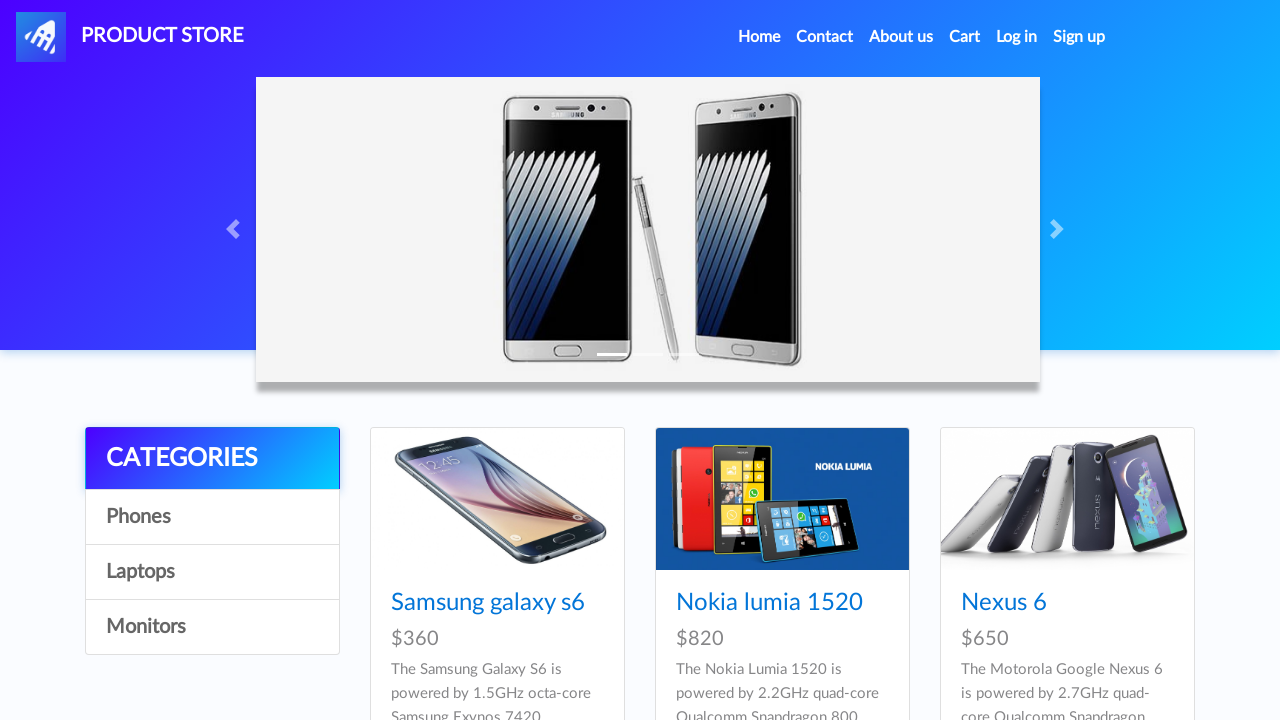

Scrolled to bottom of home page
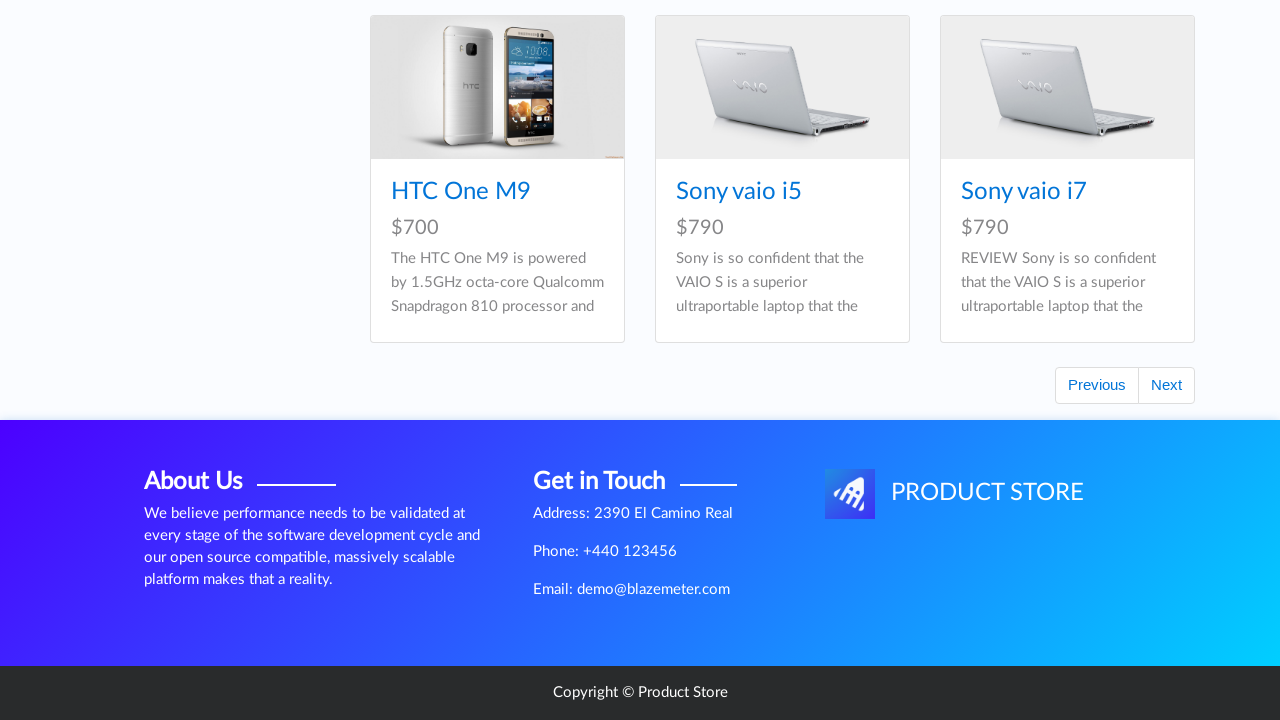

Retrieved scroll position: 1115px
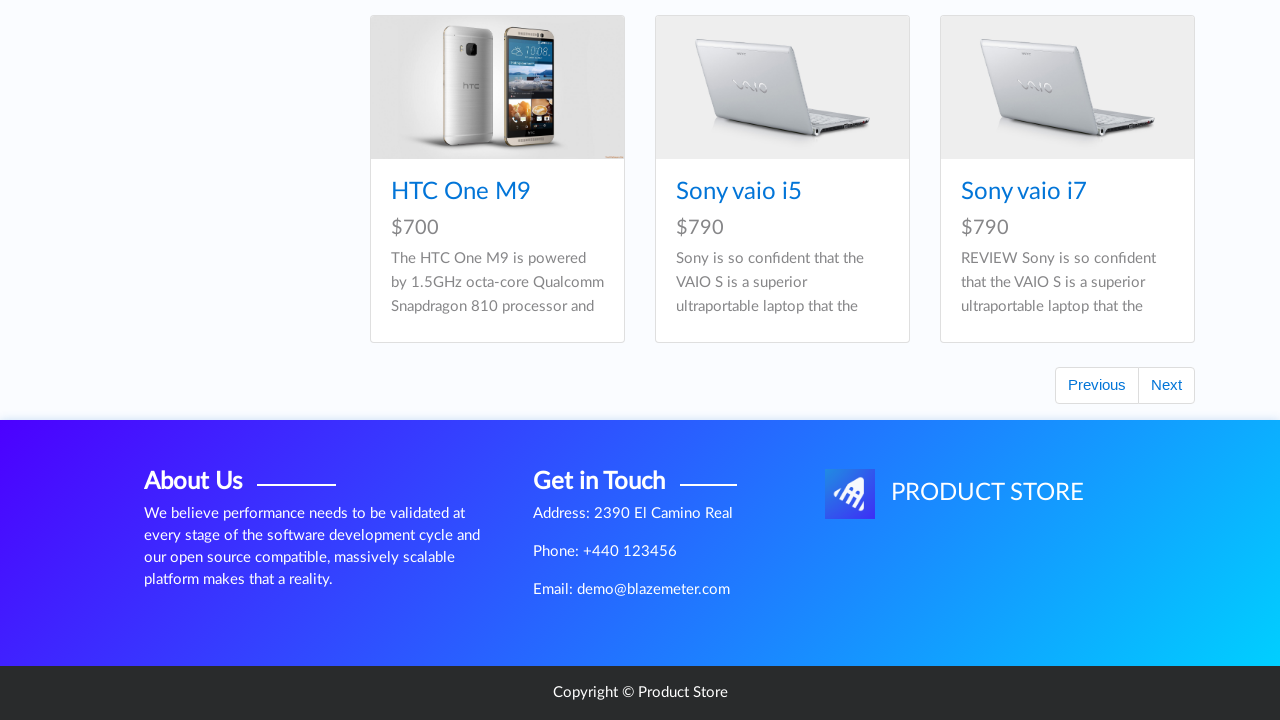

Verified scroll position is greater than 0
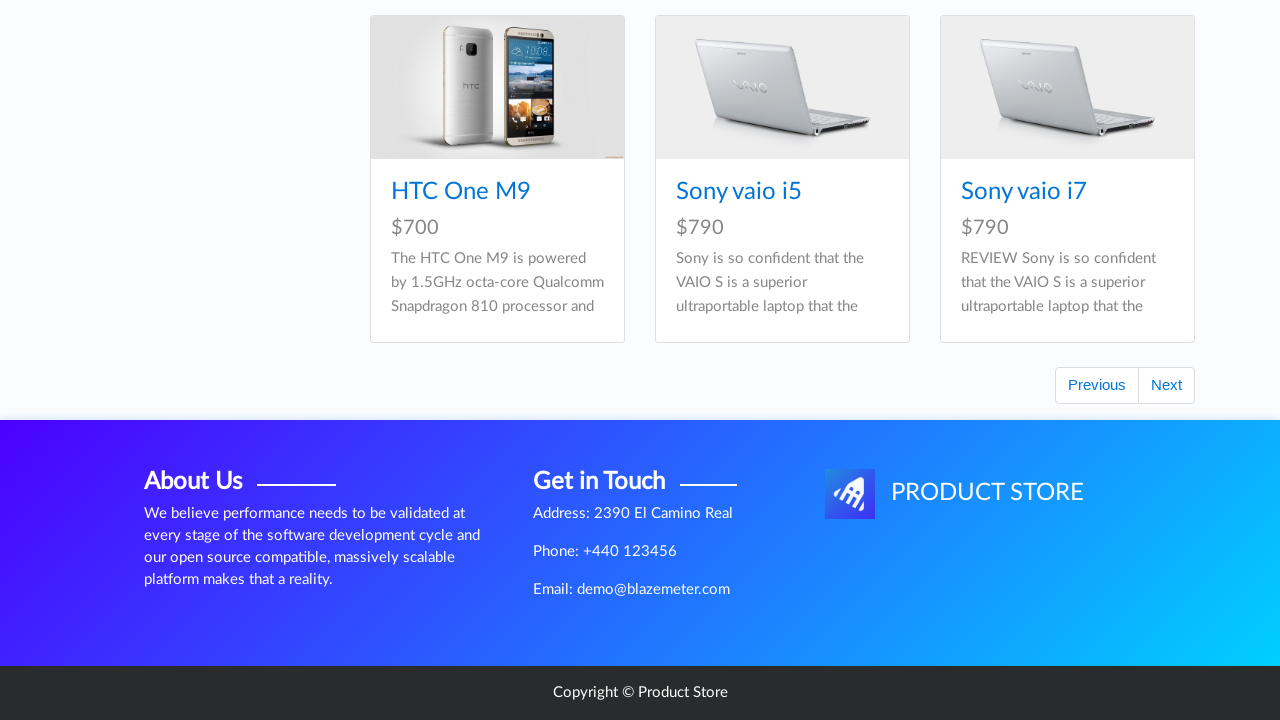

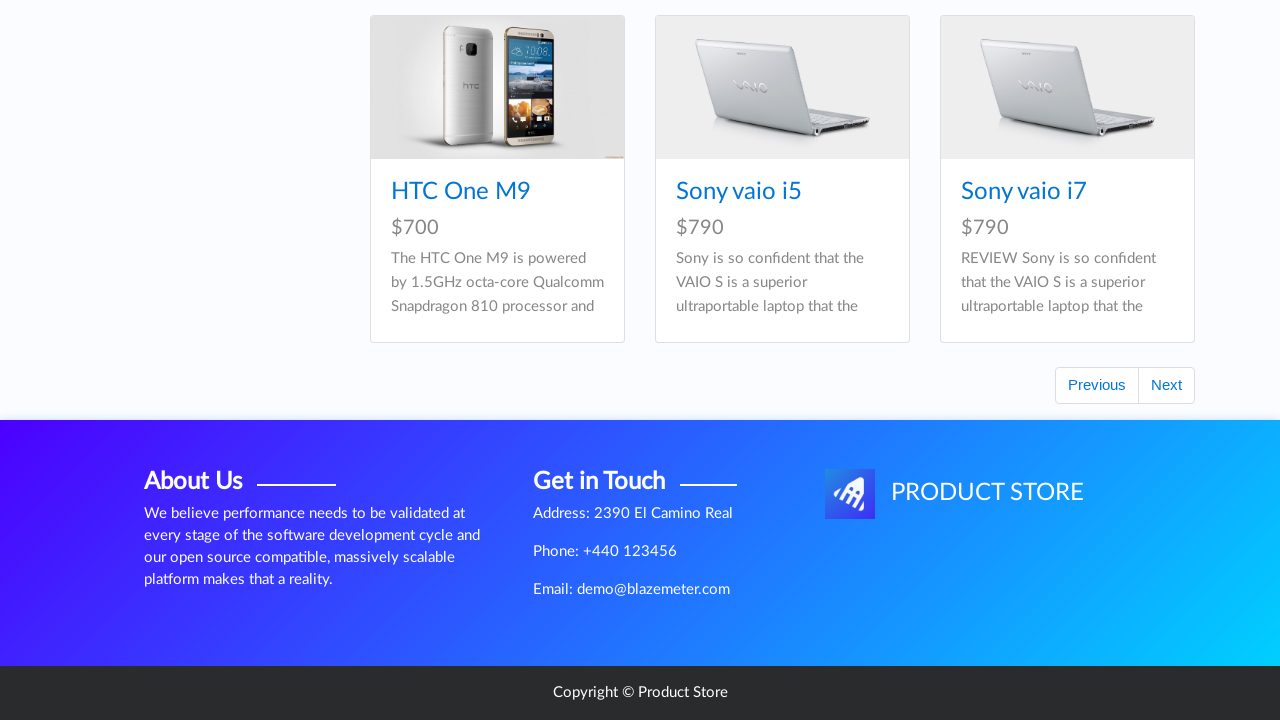